Verifies the DemoBlaze homepage displays correctly with navigation links (Login, Sign up, Cart, Contact), category links (Phones, Laptops, Monitors), and product list.

Starting URL: https://www.demoblaze.com

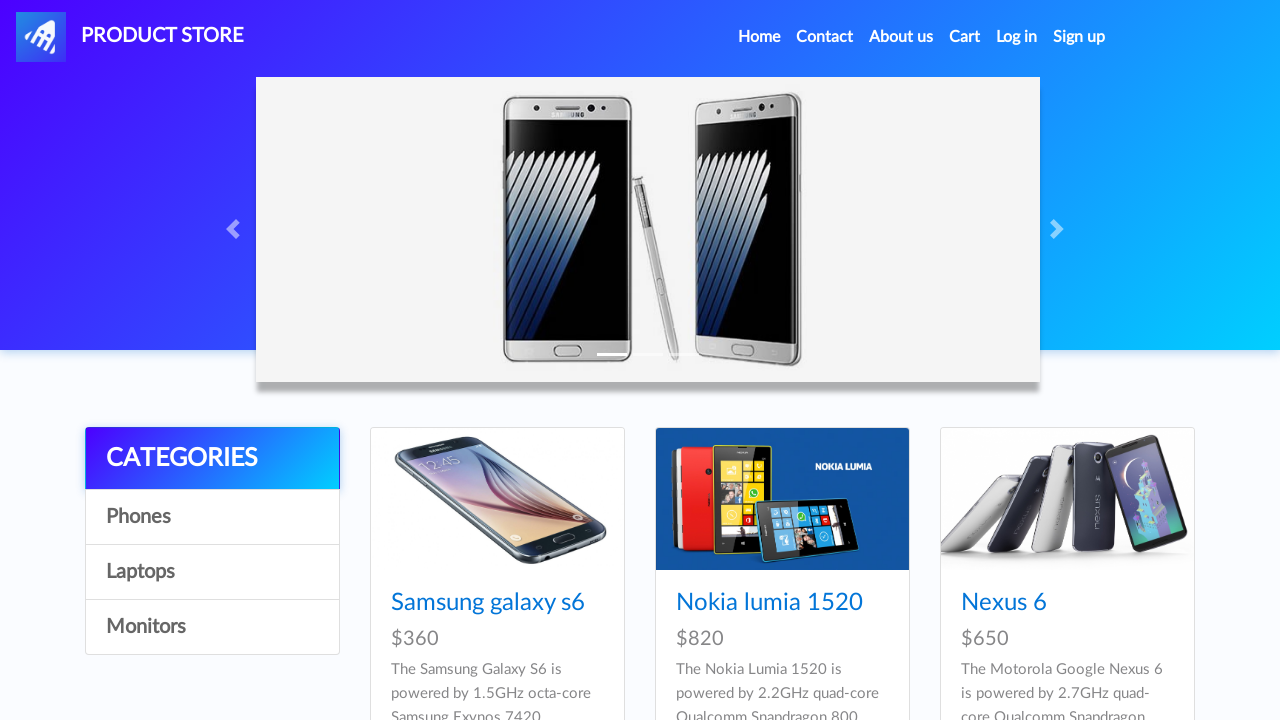

Login link loaded
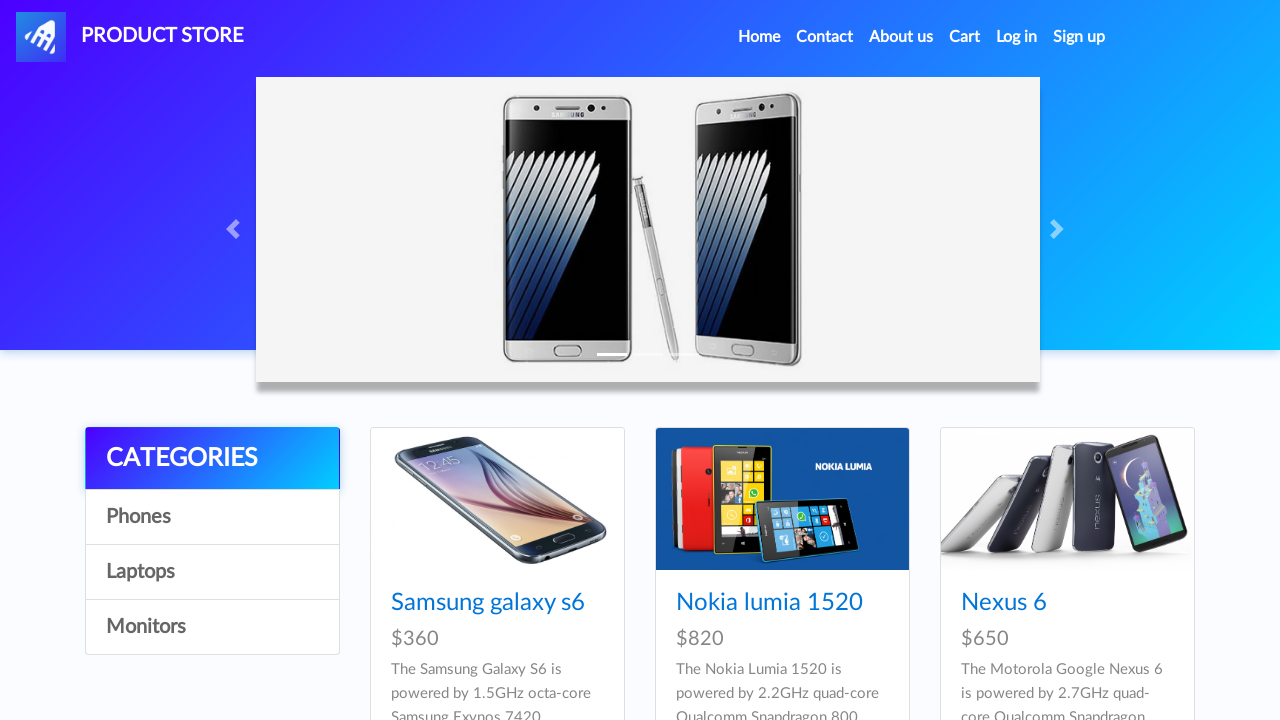

Sign up link loaded
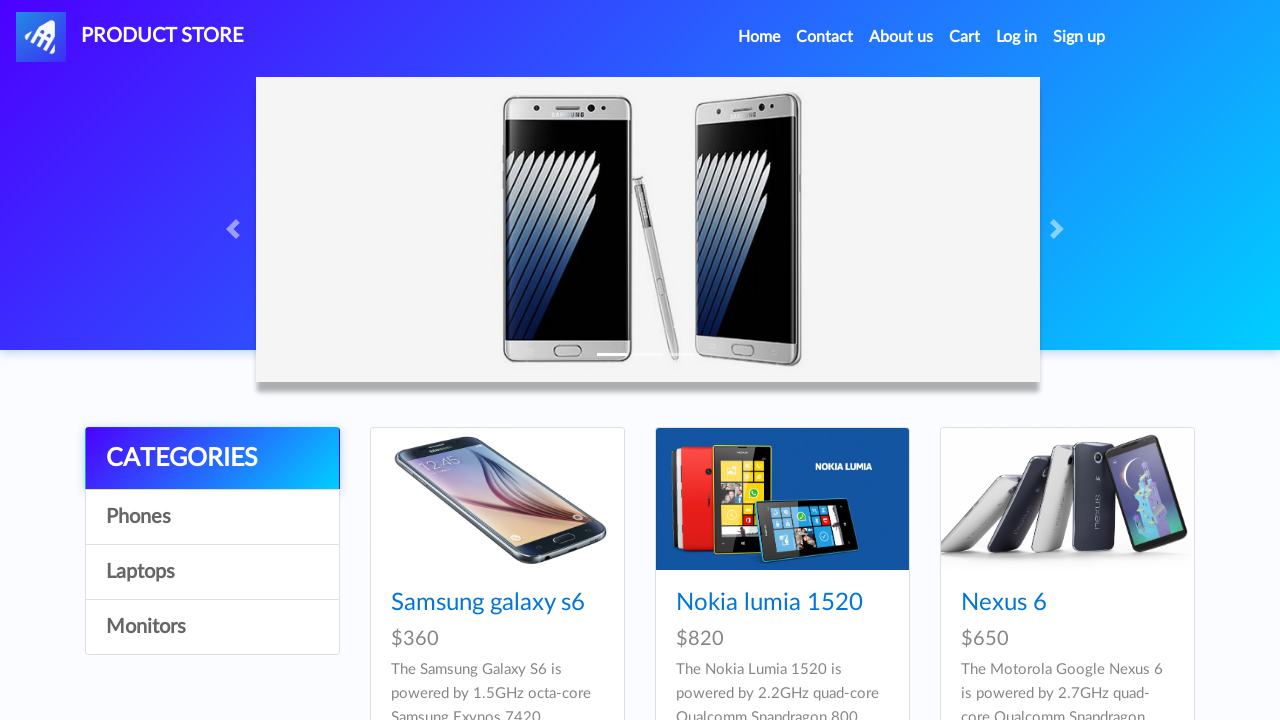

Cart link loaded
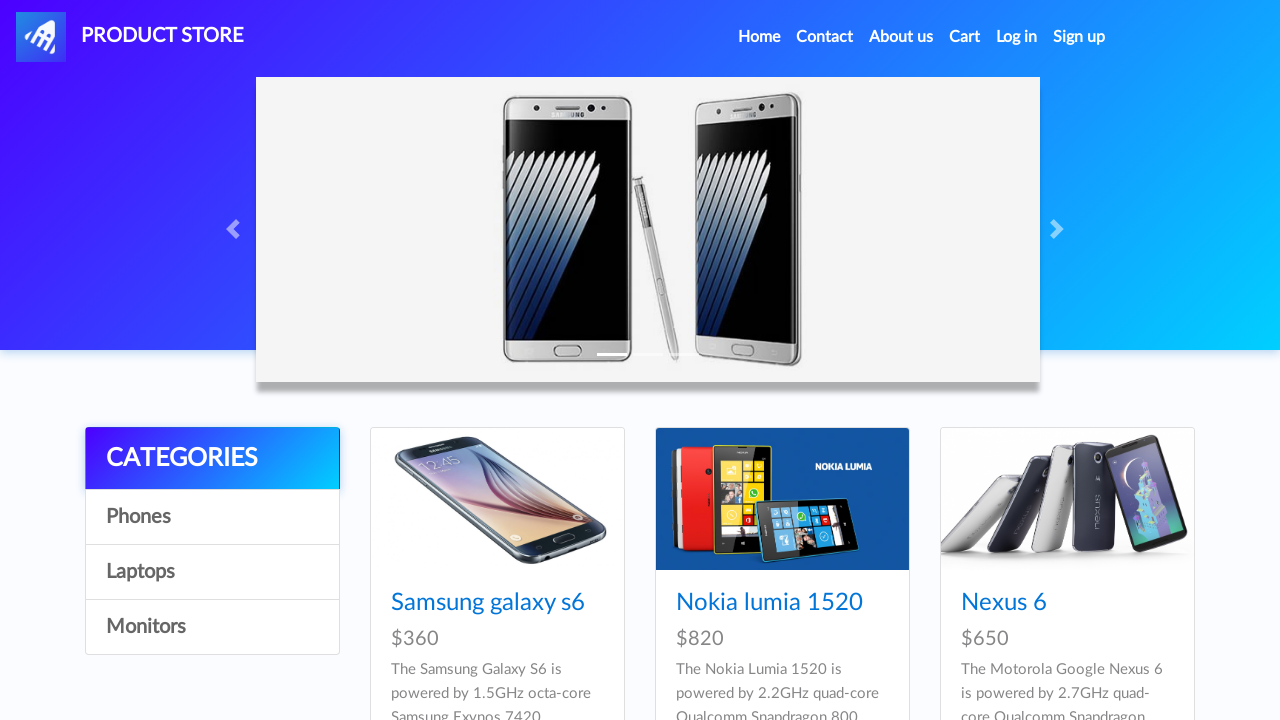

Contact link loaded
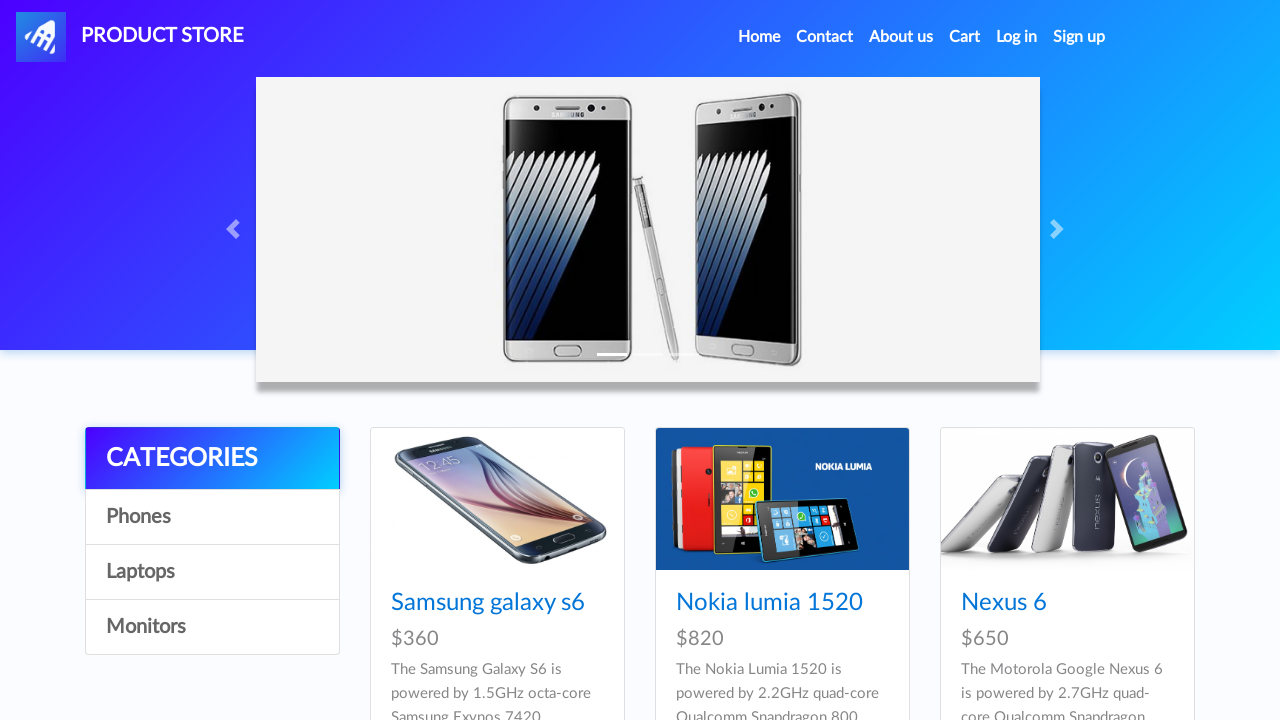

Phones category link loaded
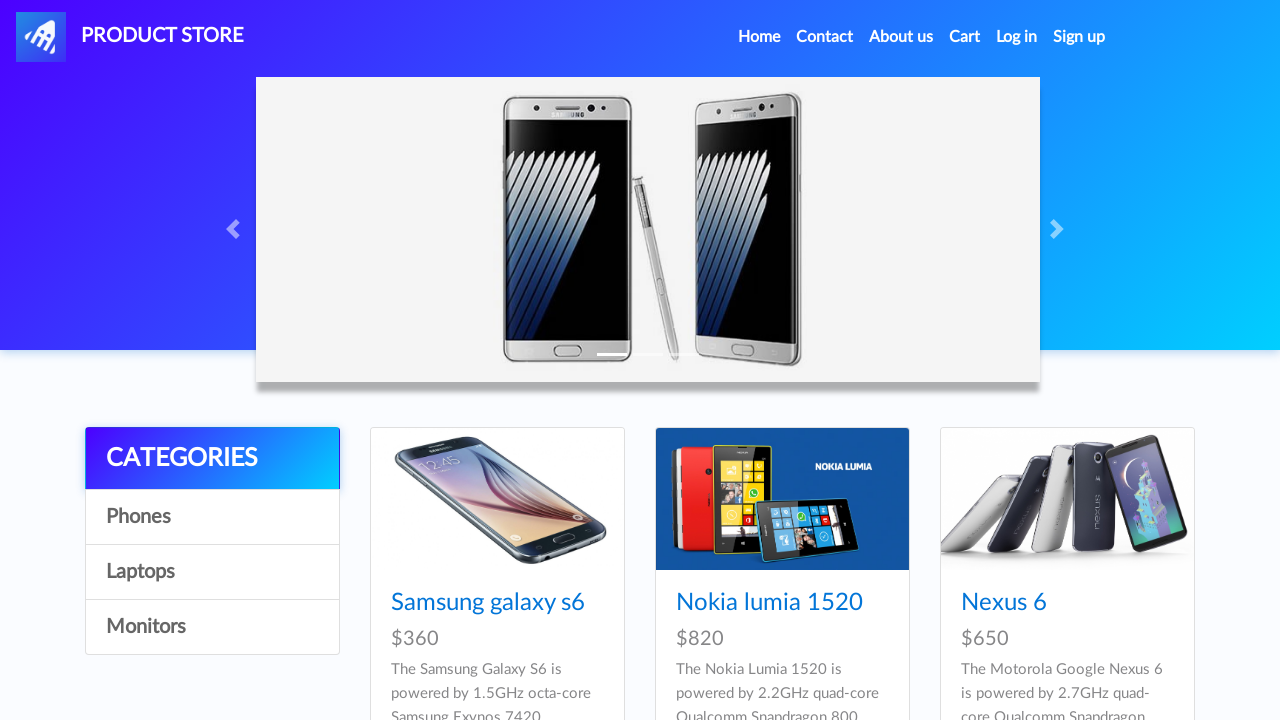

Laptops category link loaded
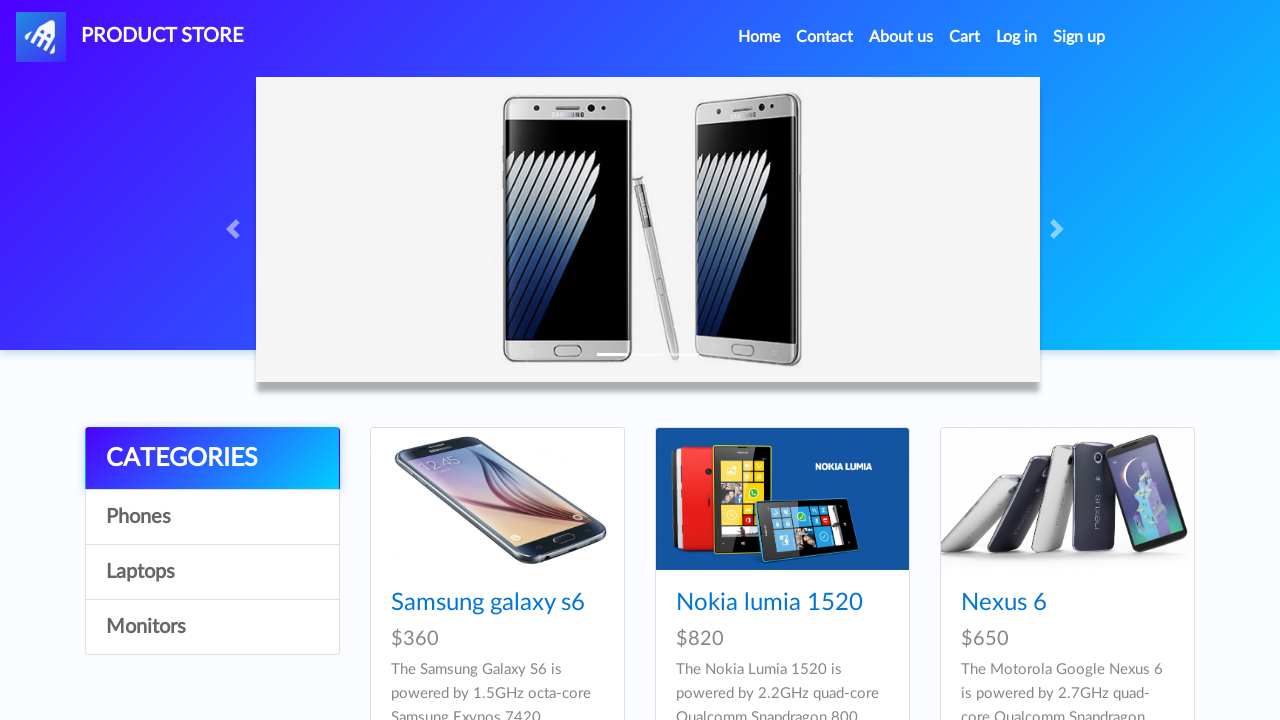

Monitors category link loaded
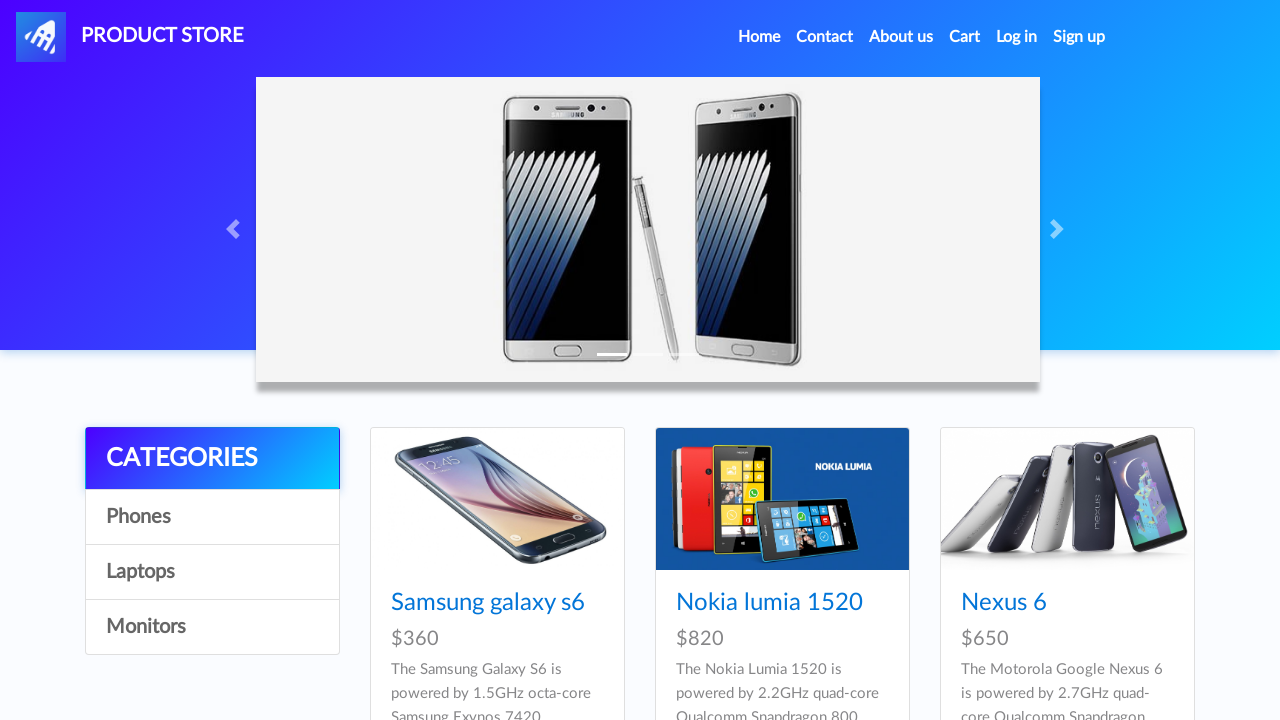

Product list displayed with product cards
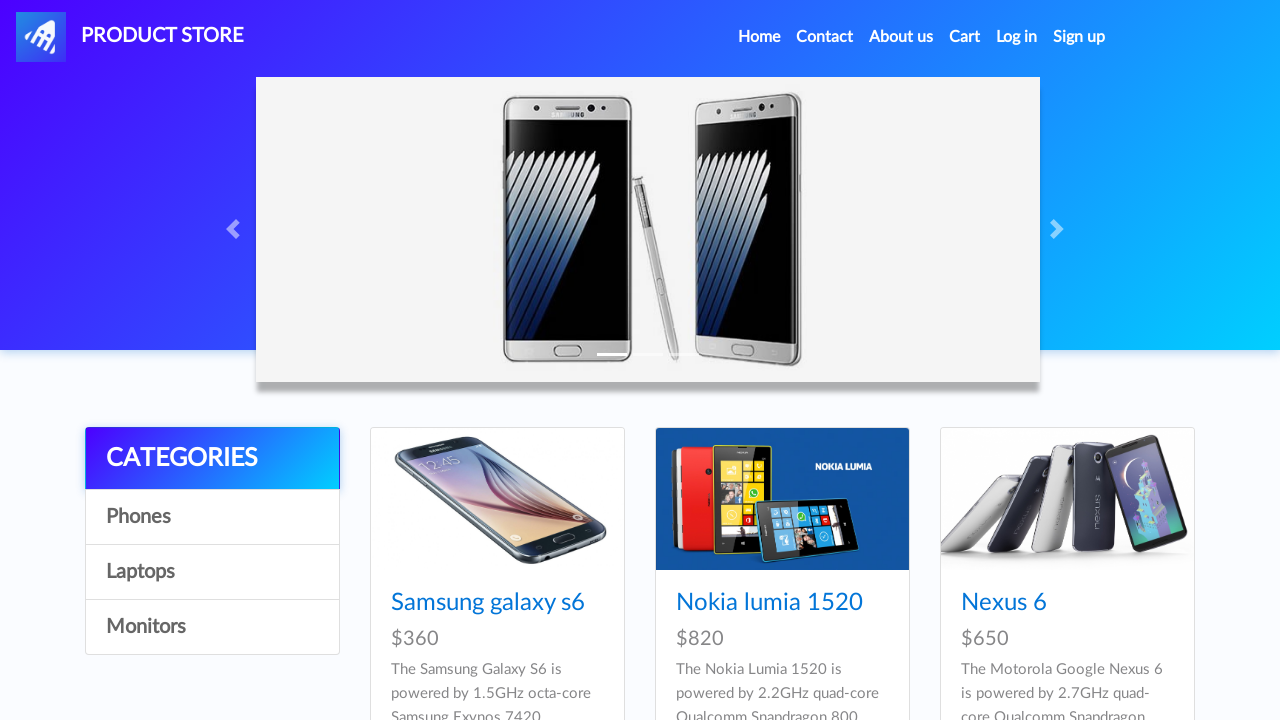

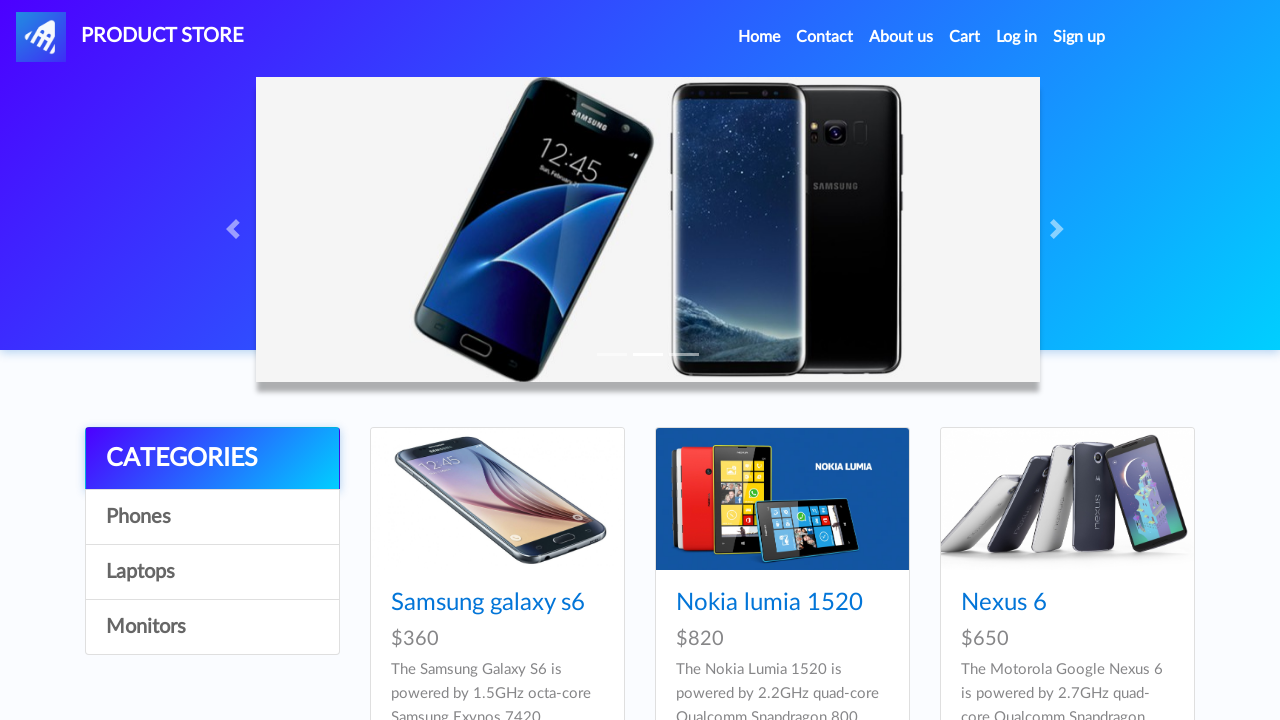